Navigates to Swiggy website and maximizes the browser window

Starting URL: https://www.swiggy.com/

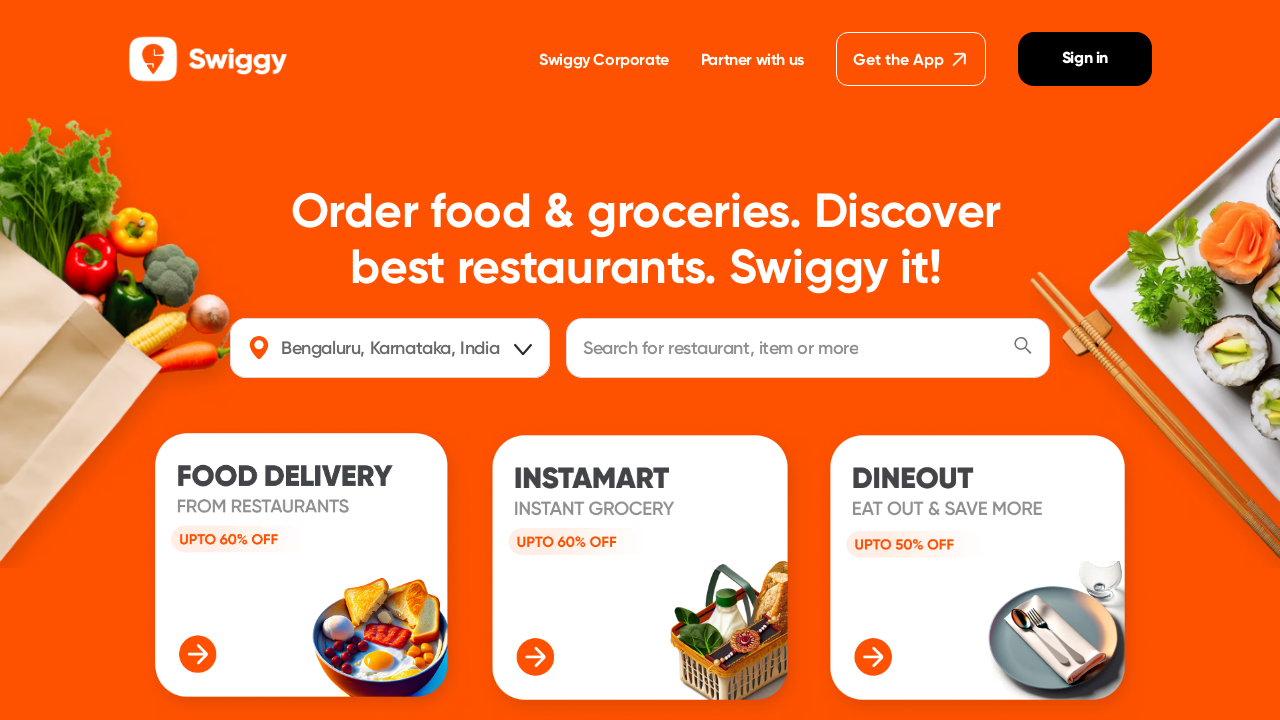

Navigated to Swiggy website
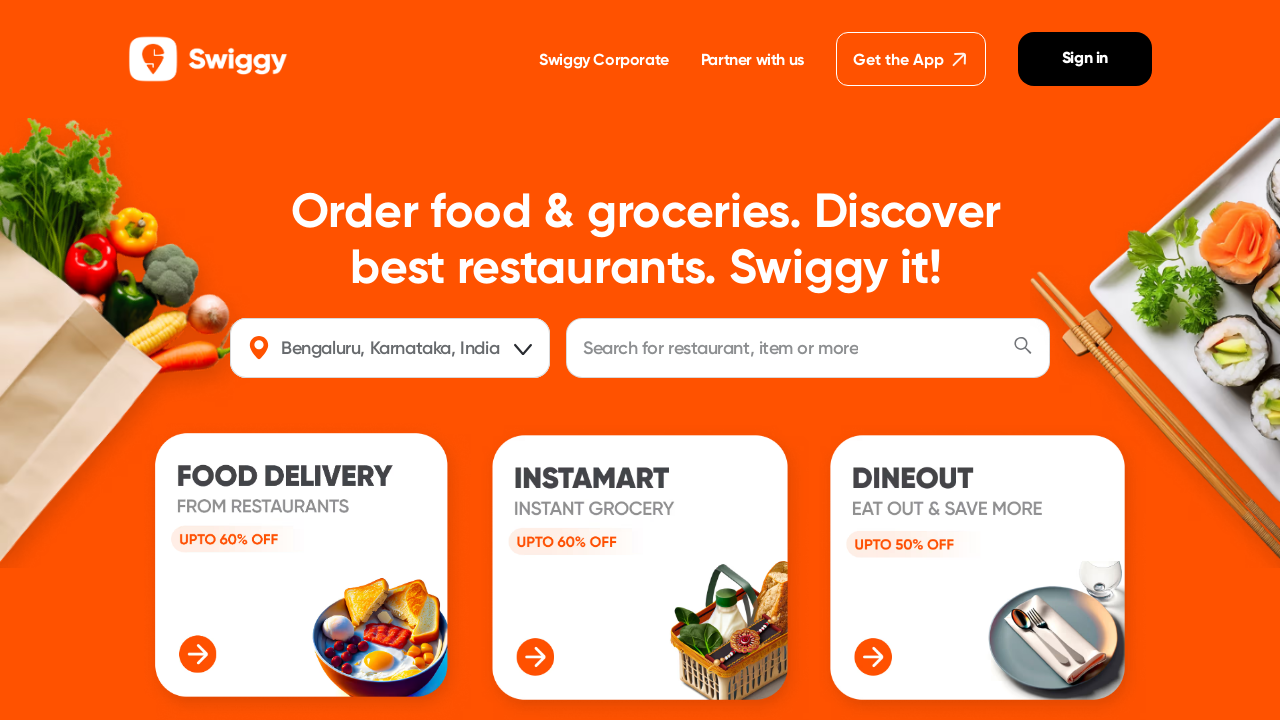

Maximized browser window
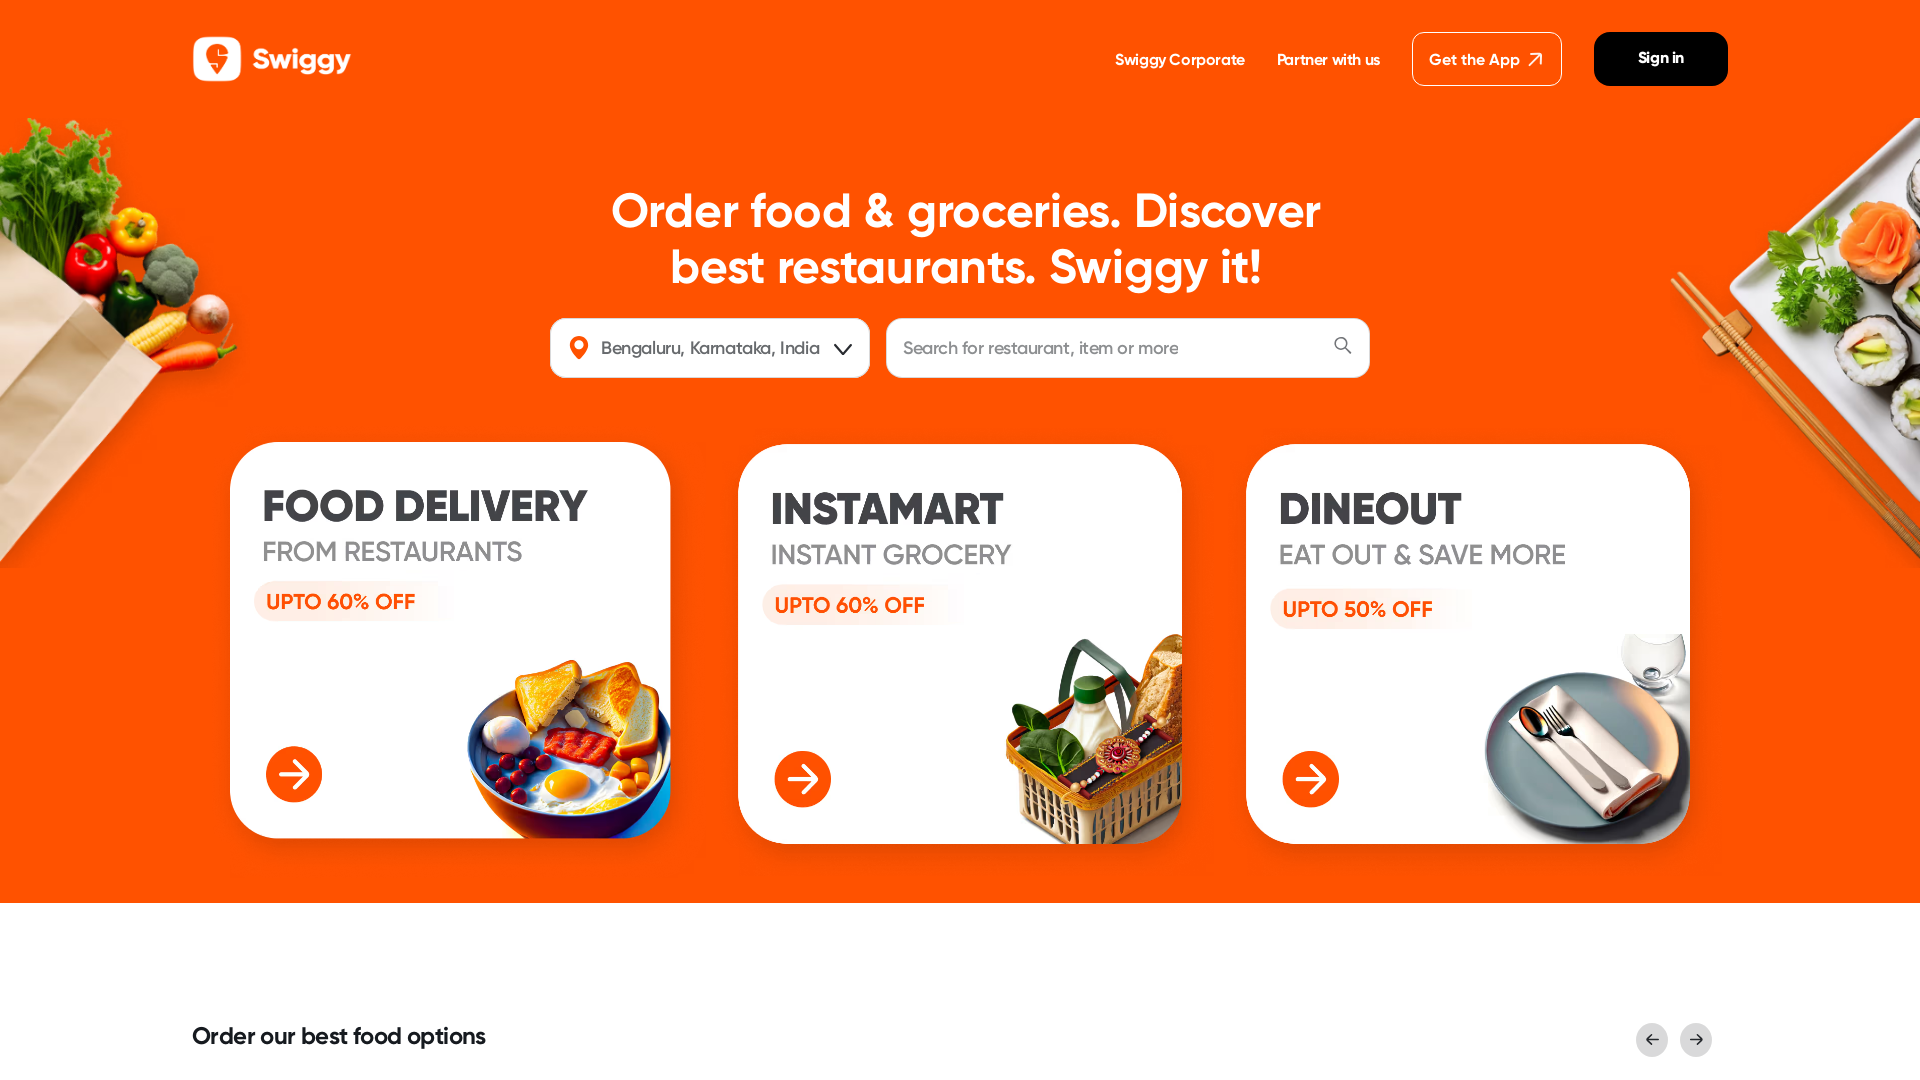

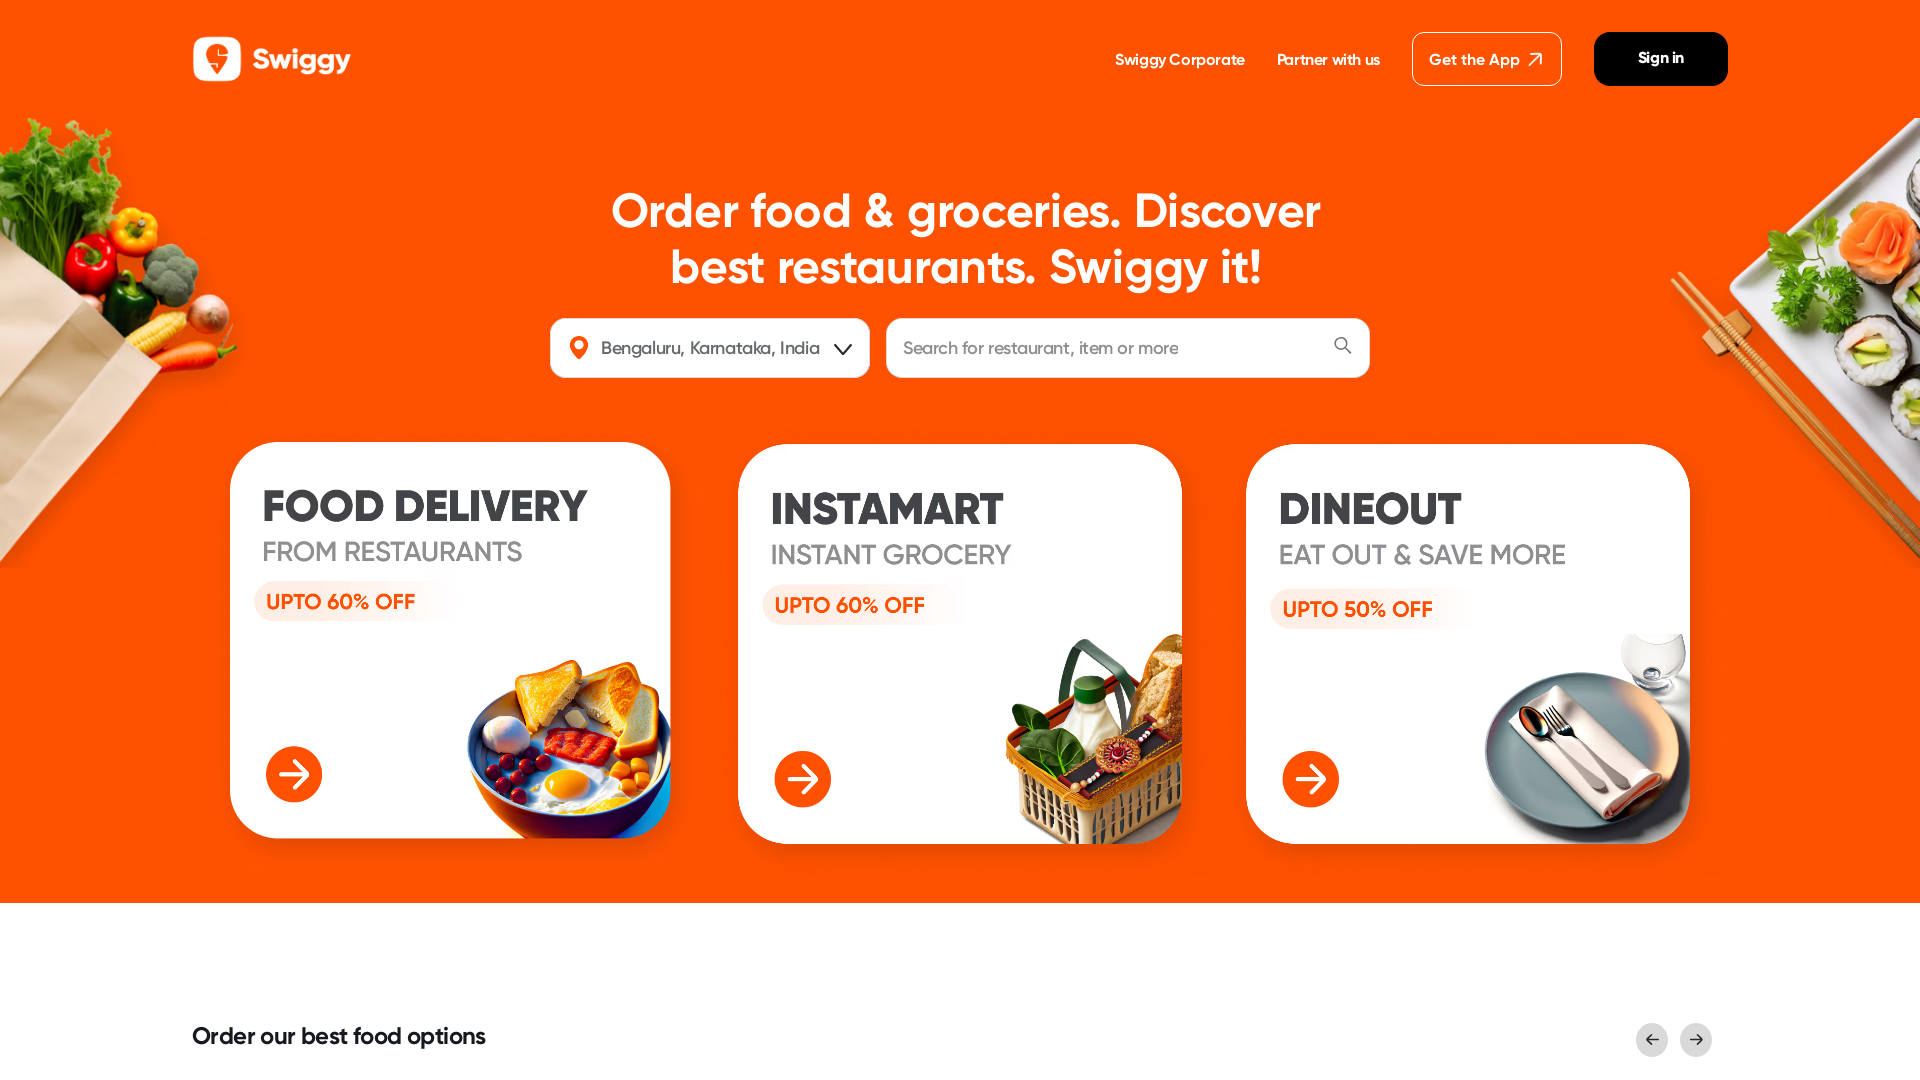